Verifies that the OrangeHRM login page loads correctly by checking if the company logo is displayed on the page.

Starting URL: https://opensource-demo.orangehrmlive.com/web/index.php/auth/login

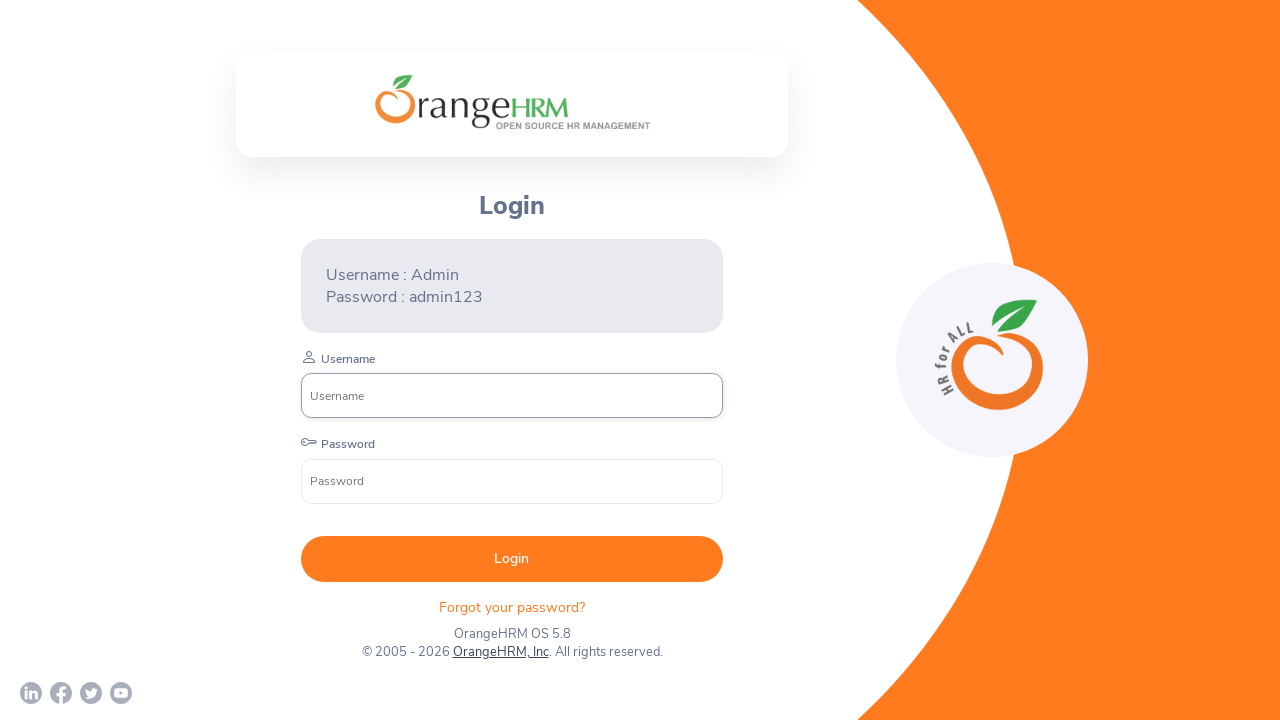

Waited for OrangeHRM login logo to become visible
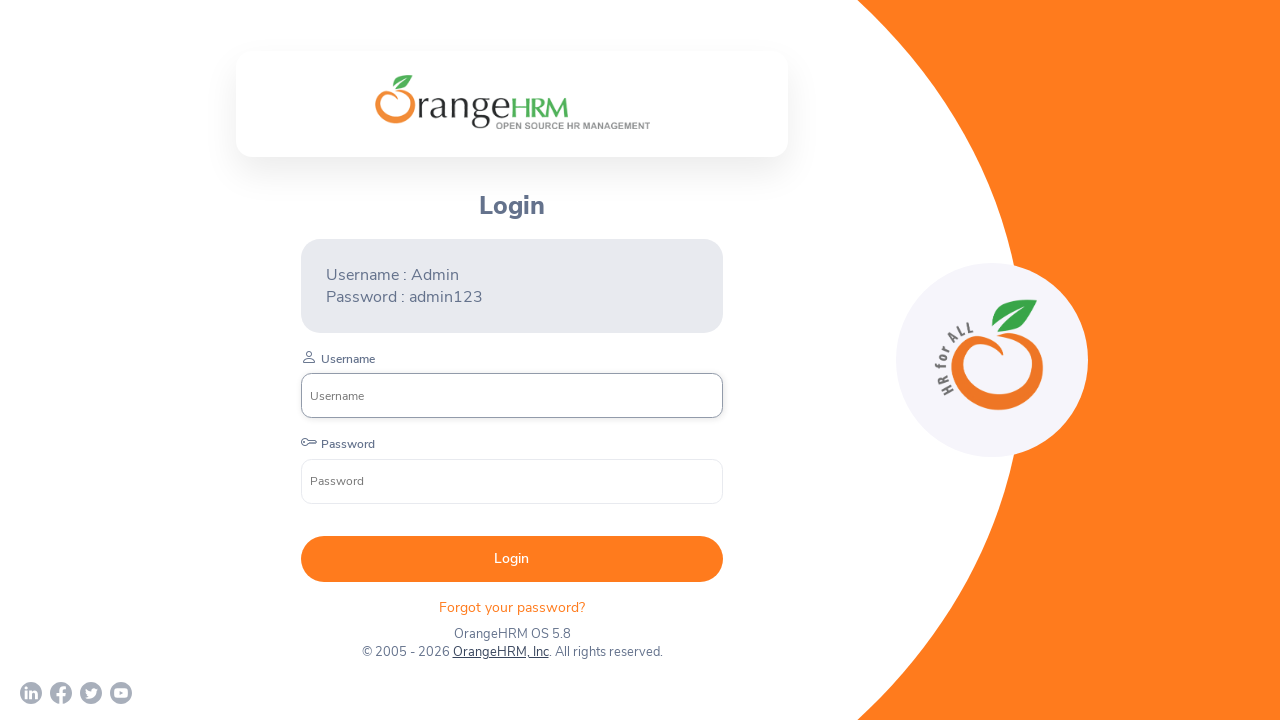

Verified that the company logo is displayed on the login page
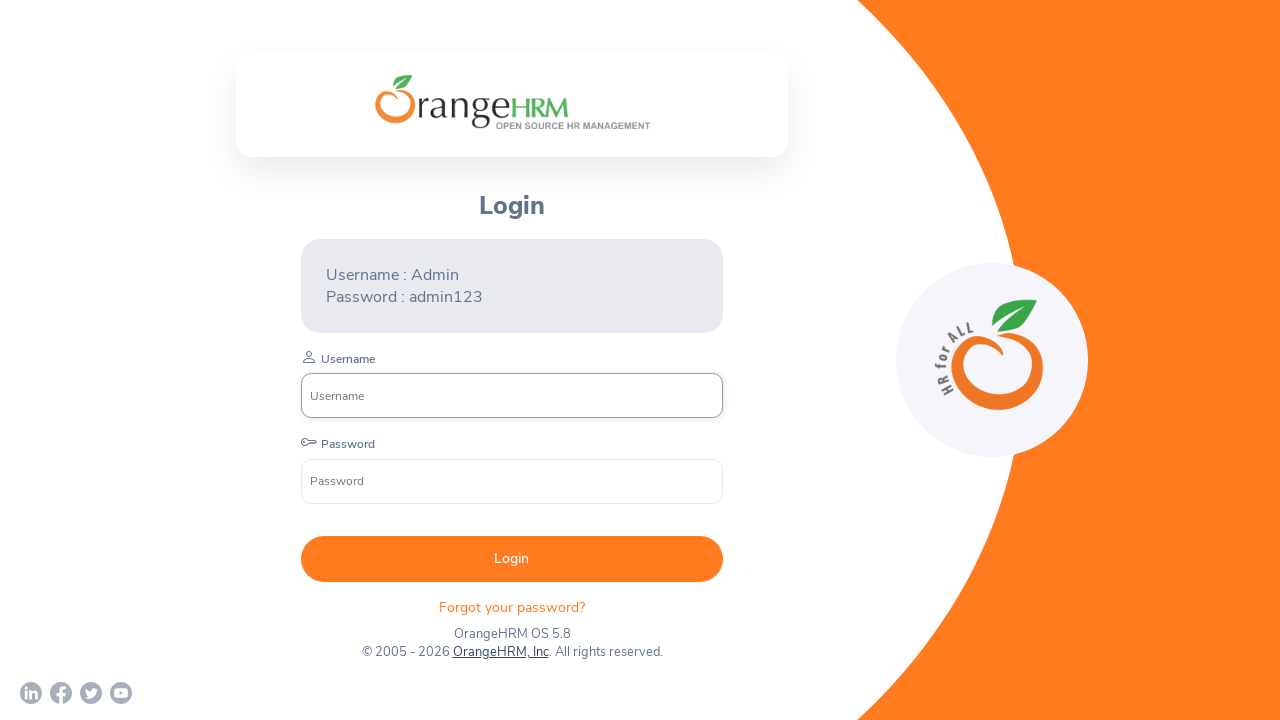

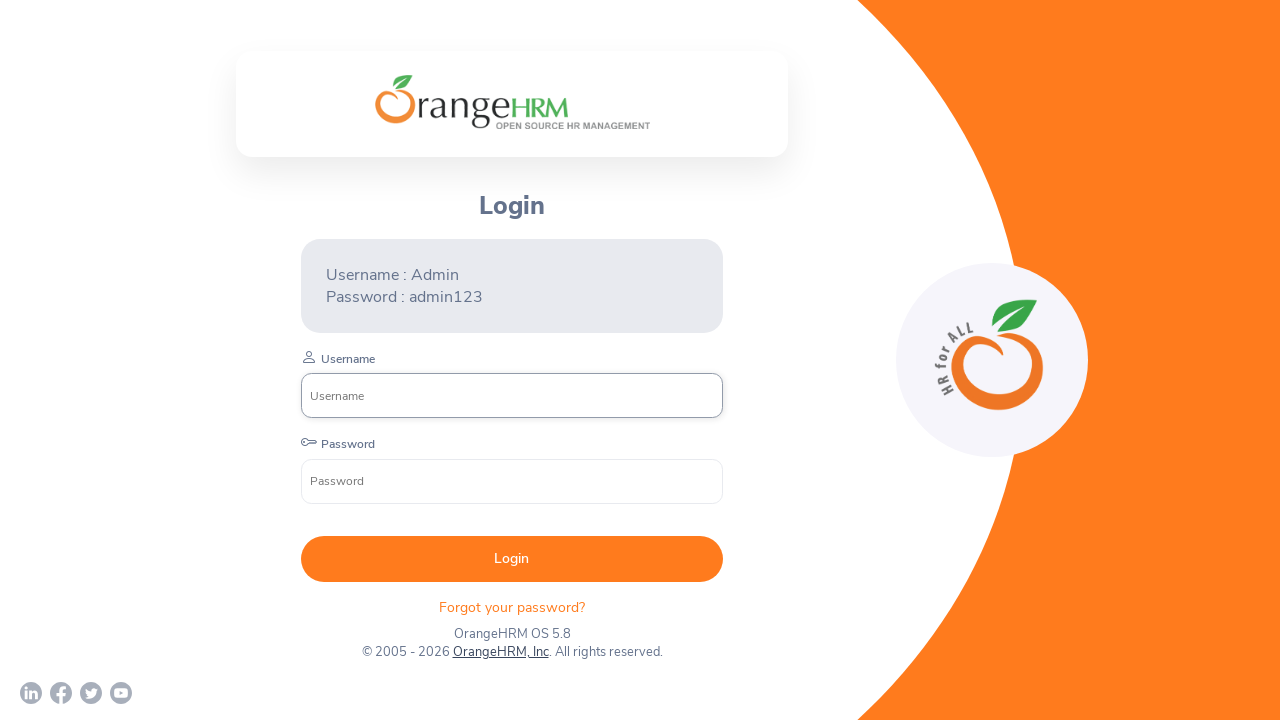